Tests dropdown selection by selecting Option 2 from the dropdown menu

Starting URL: https://the-internet.herokuapp.com/dropdown

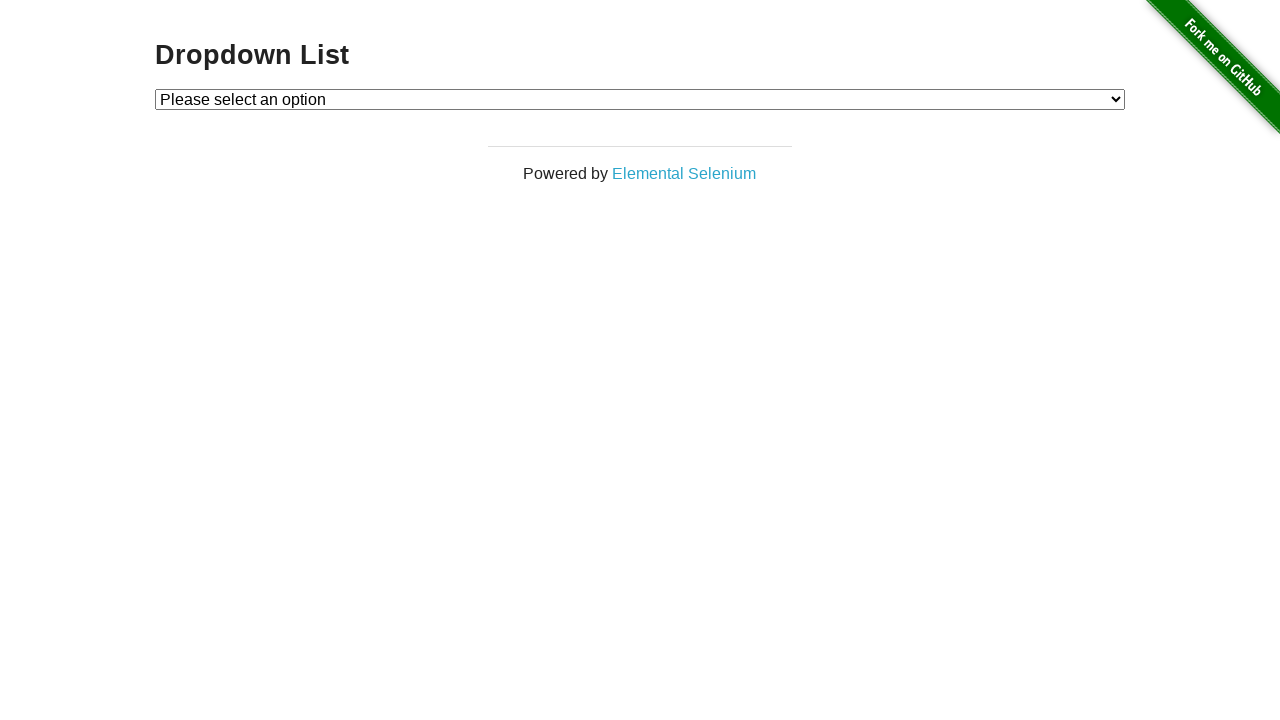

Navigated to dropdown page
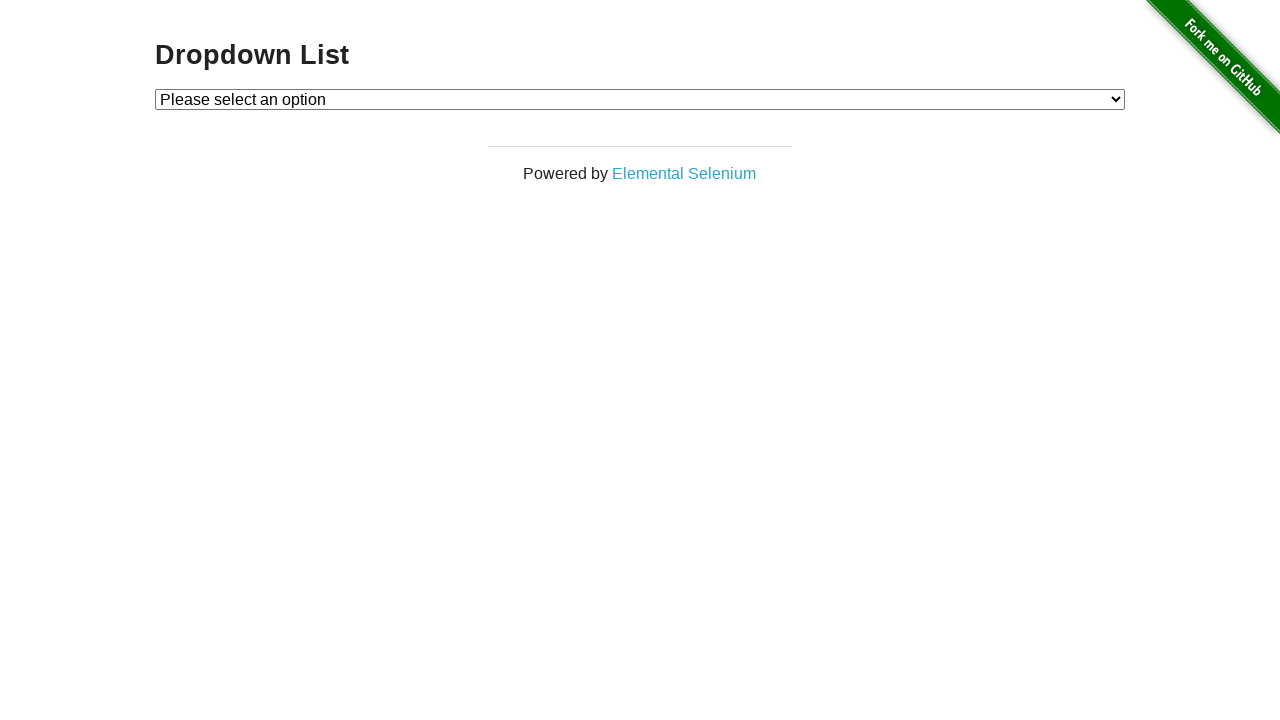

Selected Option 2 from the dropdown menu on #dropdown
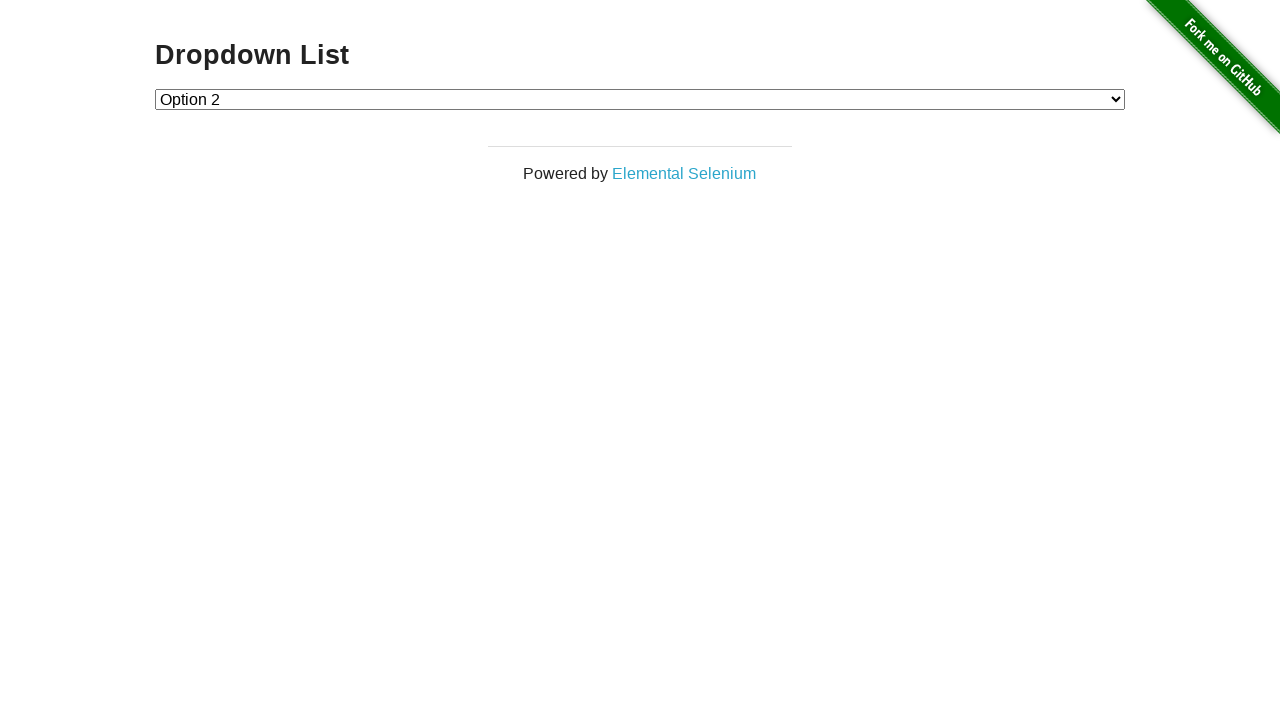

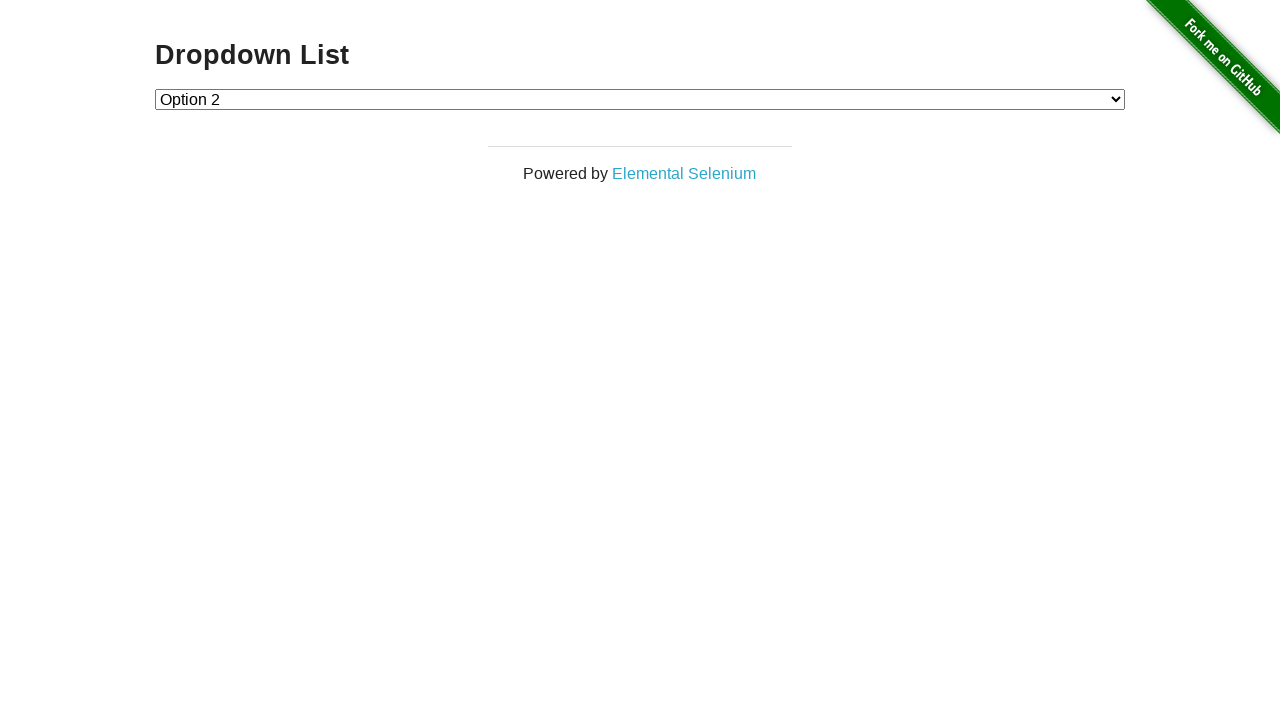